Tests jQuery UI demo site by navigating to the Selectable demo from the sidebar, switching to the iframe containing the demo, clicking on a selectable list item, then navigating to another demo (Draggable).

Starting URL: https://jqueryui.com/

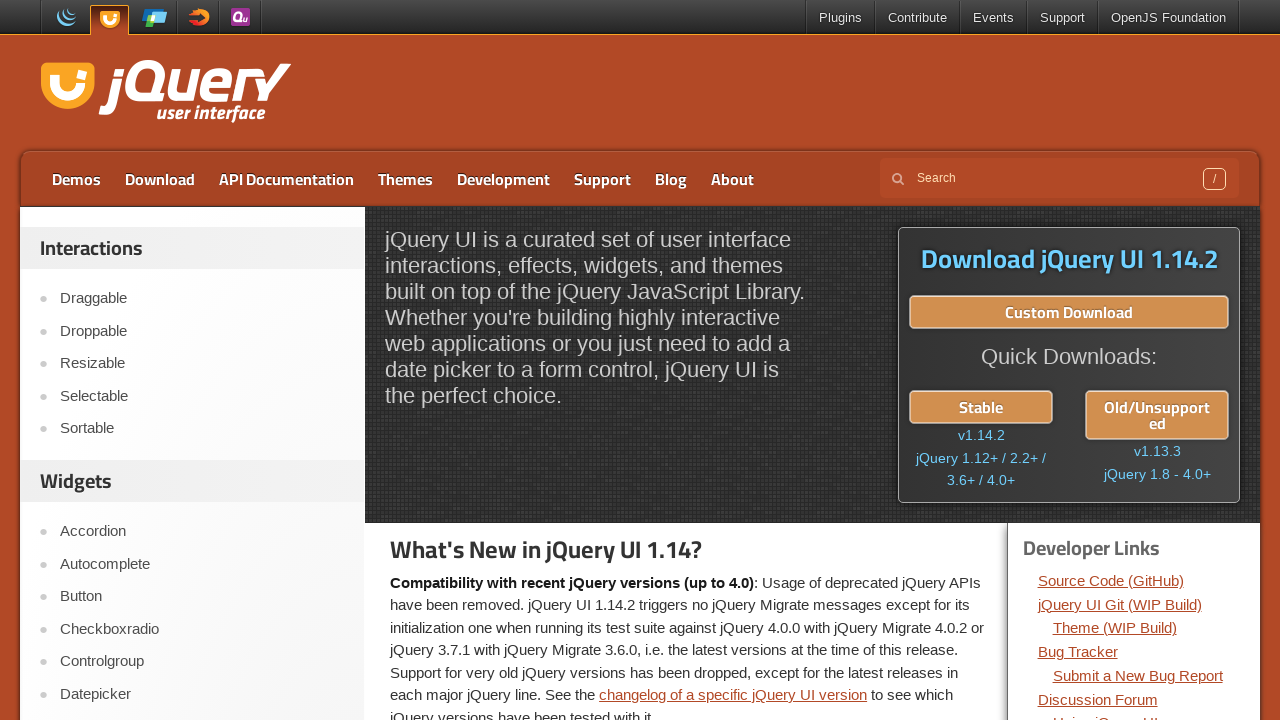

Clicked on Selectable demo link in sidebar at (202, 396) on xpath=//*[@id='sidebar']/aside[1]/ul/li[4]/a
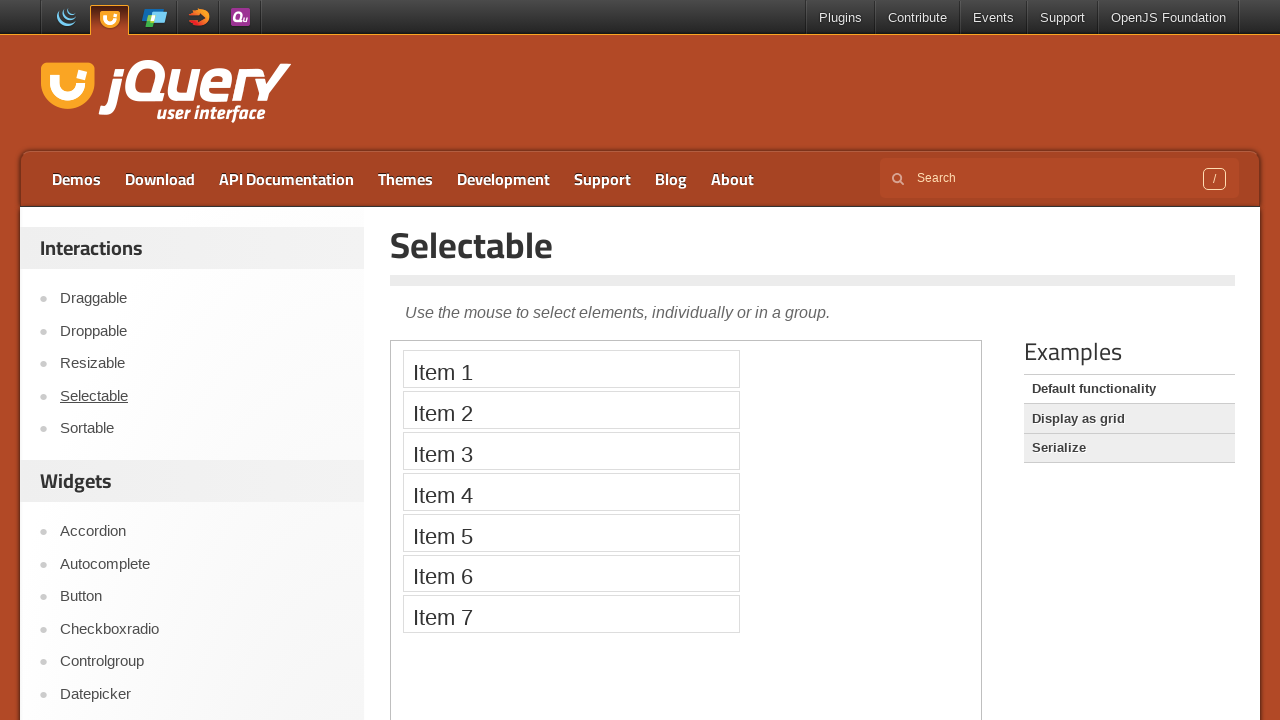

Located the iframe containing the demo
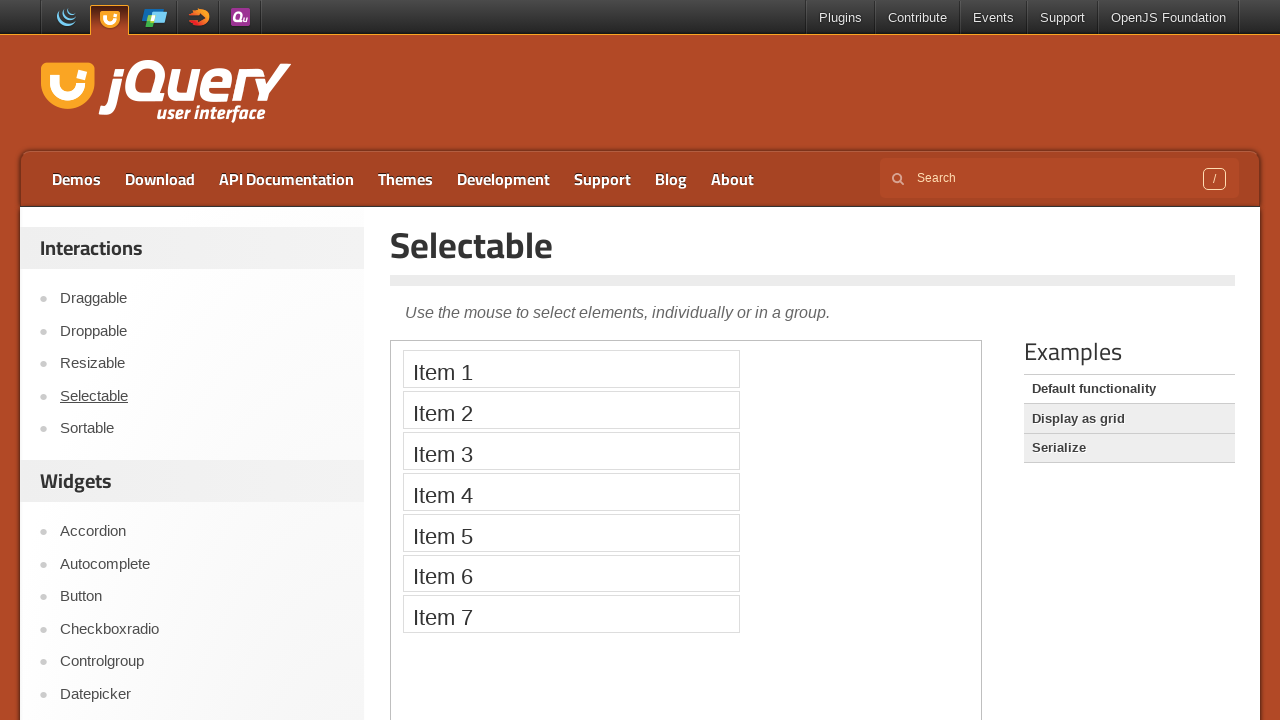

Clicked on the 4th selectable list item in the iframe at (571, 492) on iframe >> nth=0 >> internal:control=enter-frame >> xpath=//*[@id='selectable']/l
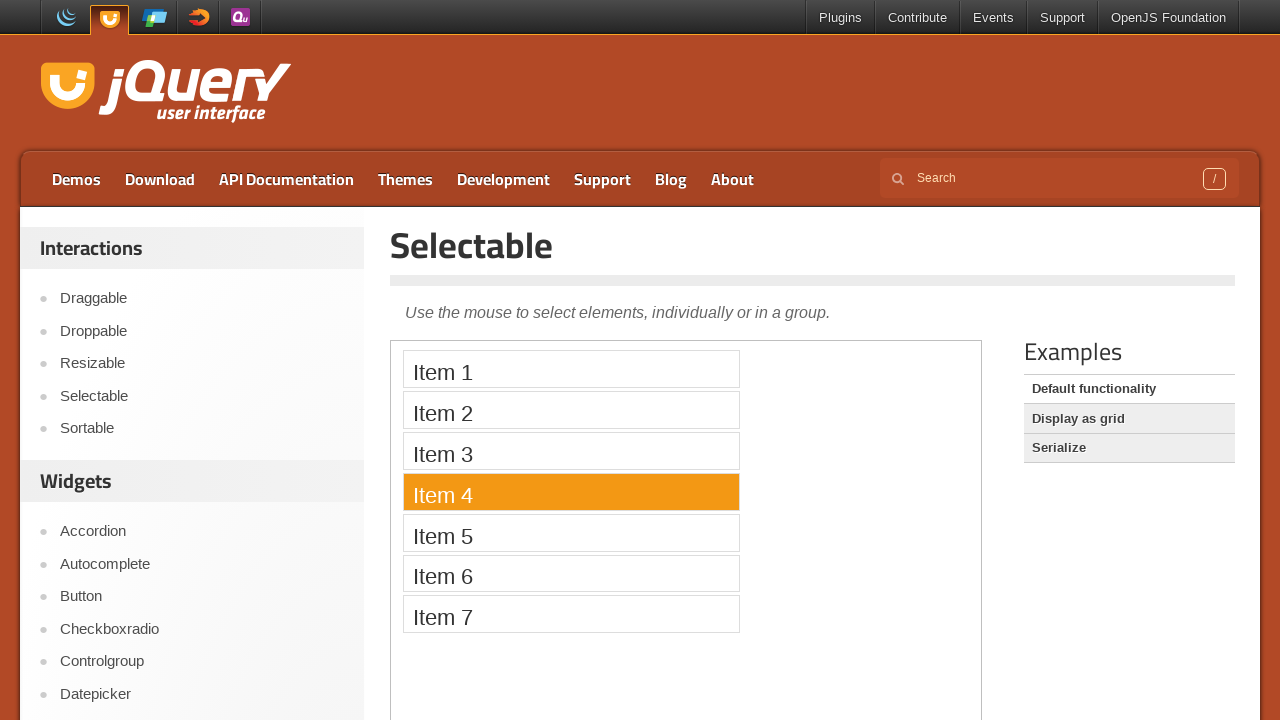

Clicked on Draggable demo link in sidebar at (202, 331) on xpath=//*[@id='sidebar']/aside[1]/ul/li[2]/a
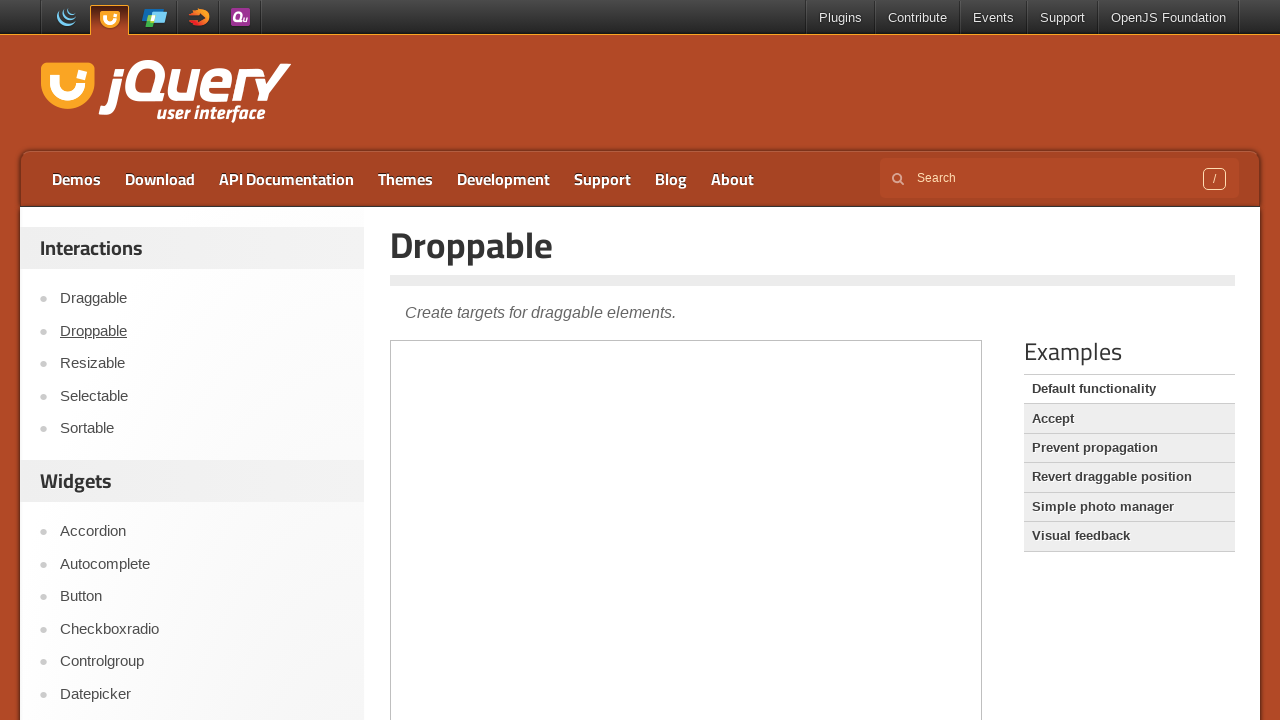

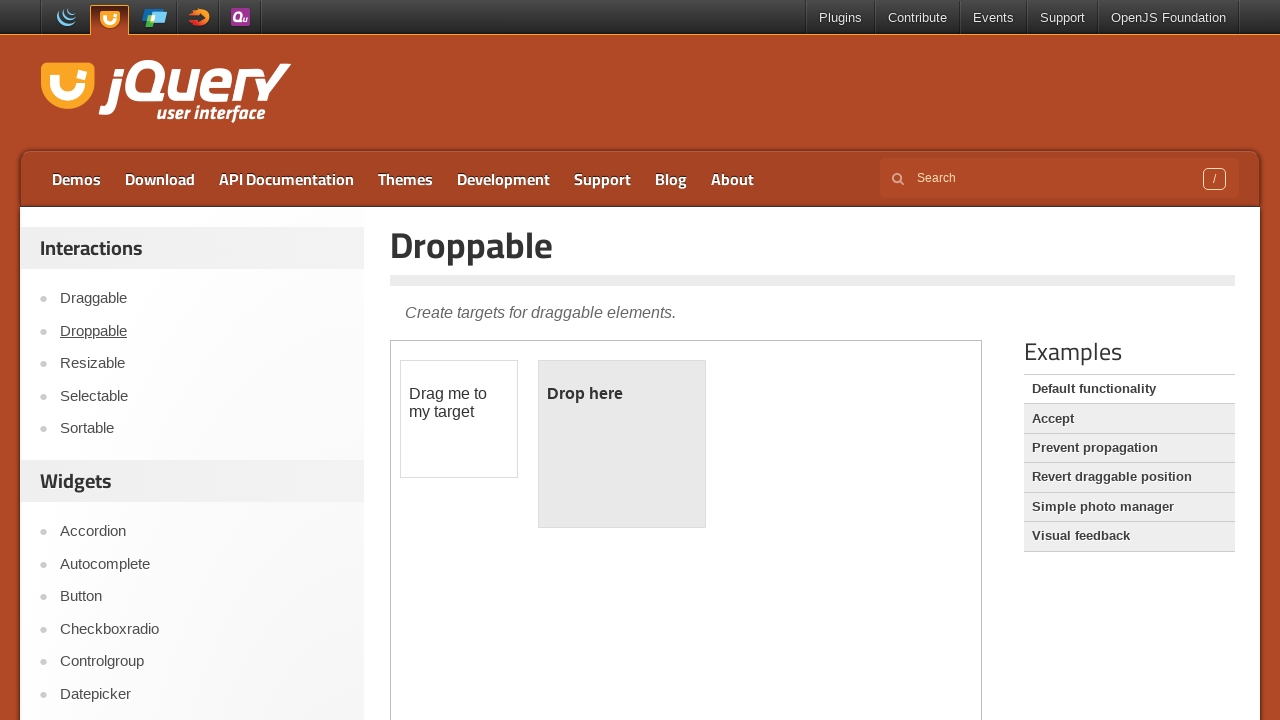